Tests adding todo items by filling the input field and pressing Enter, then verifying the items appear in the list.

Starting URL: https://demo.playwright.dev/todomvc

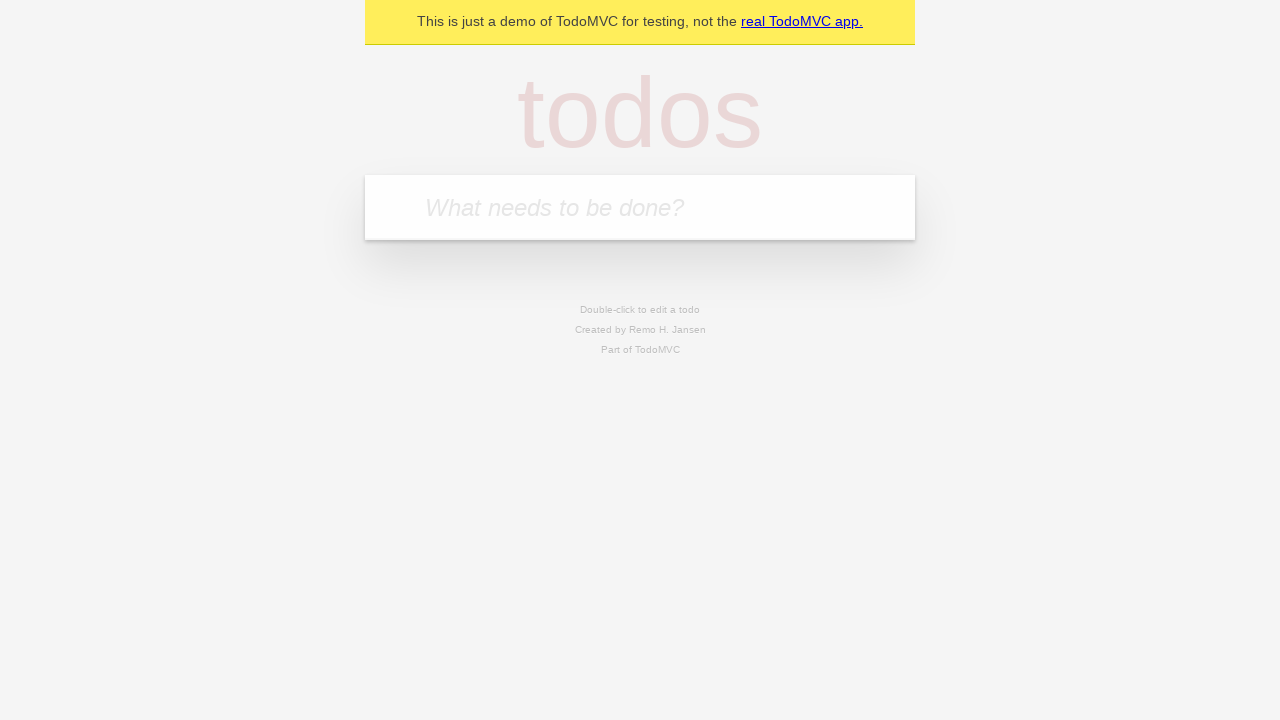

Filled todo input with 'buy some cheese' on internal:attr=[placeholder="What needs to be done?"i]
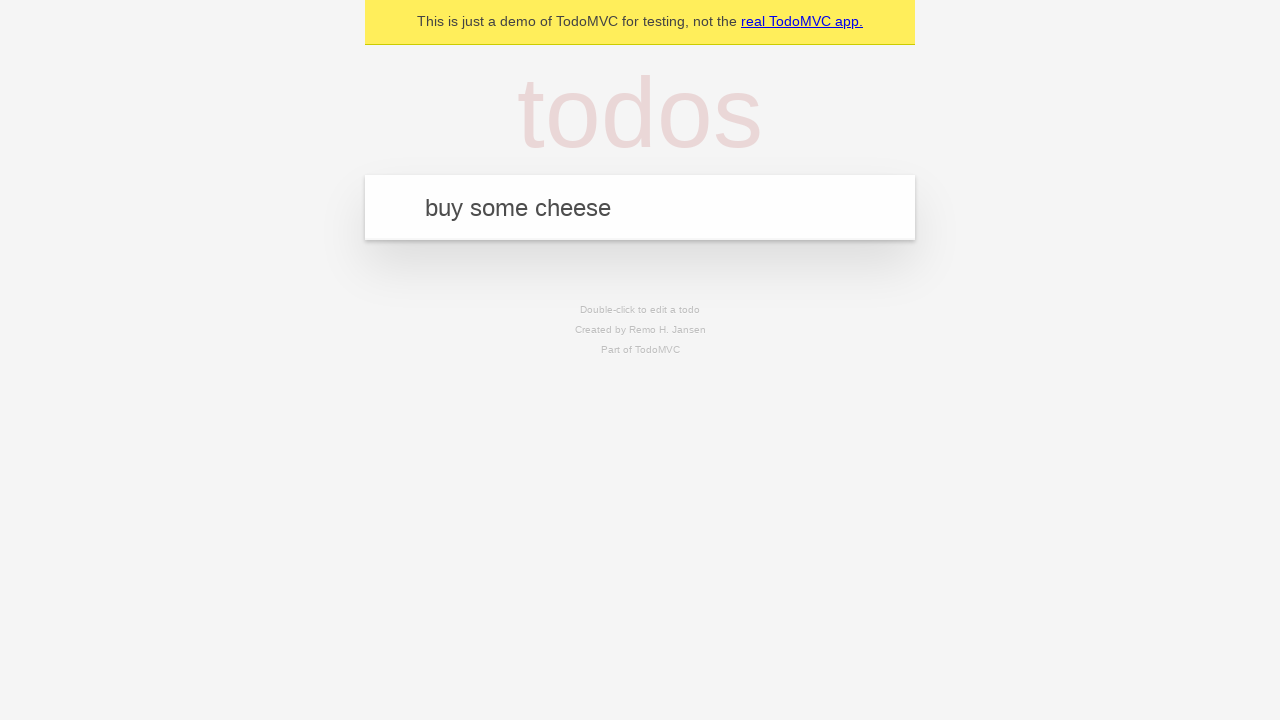

Pressed Enter to add first todo item on internal:attr=[placeholder="What needs to be done?"i]
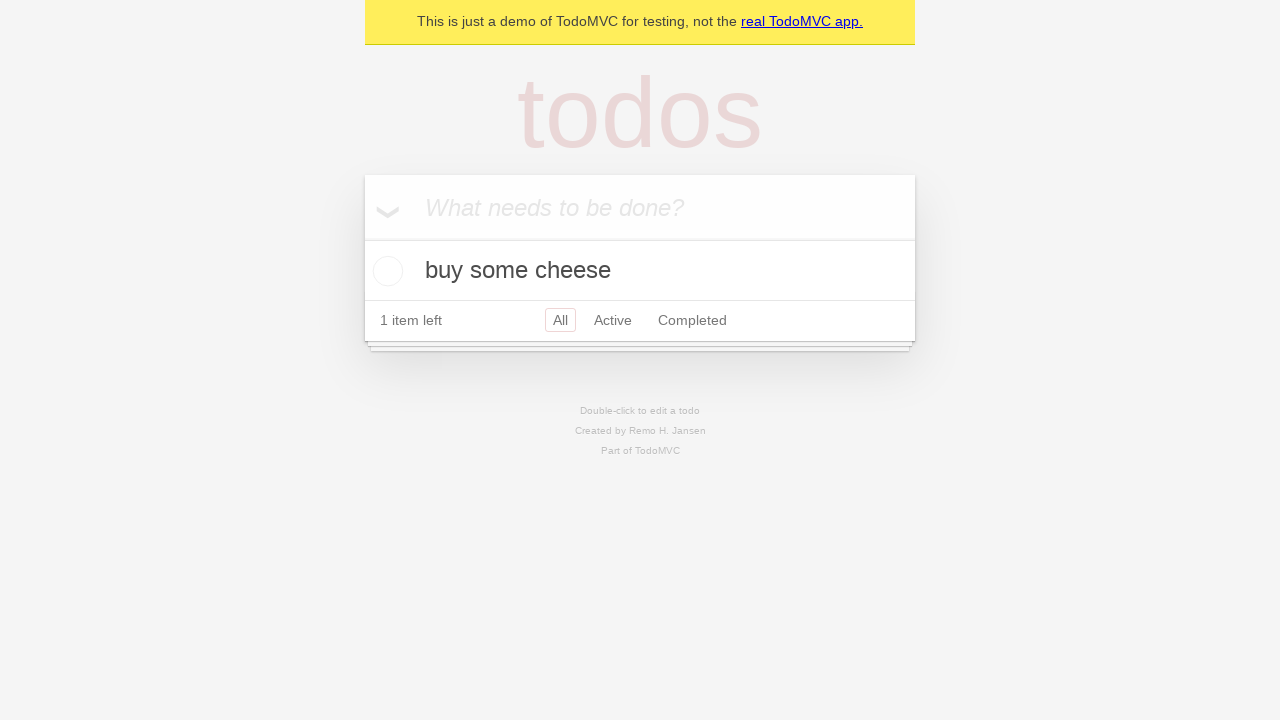

First todo item appeared in the list
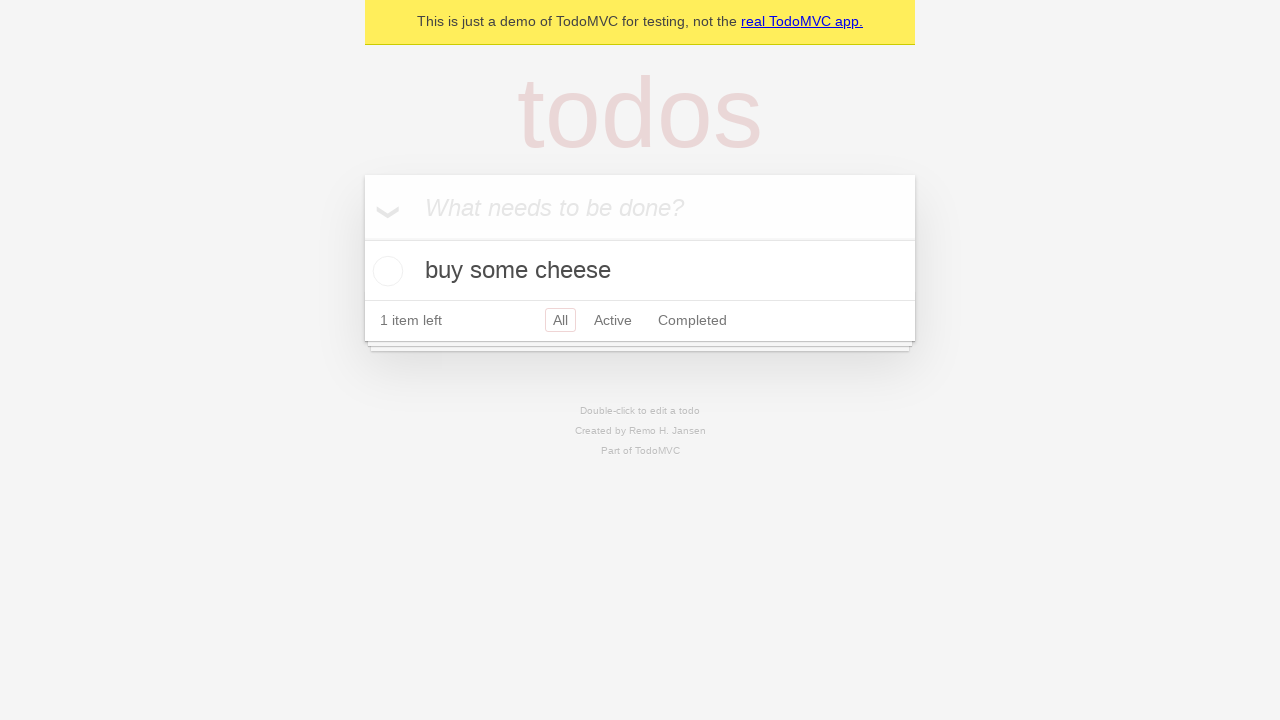

Filled todo input with 'feed the cat' on internal:attr=[placeholder="What needs to be done?"i]
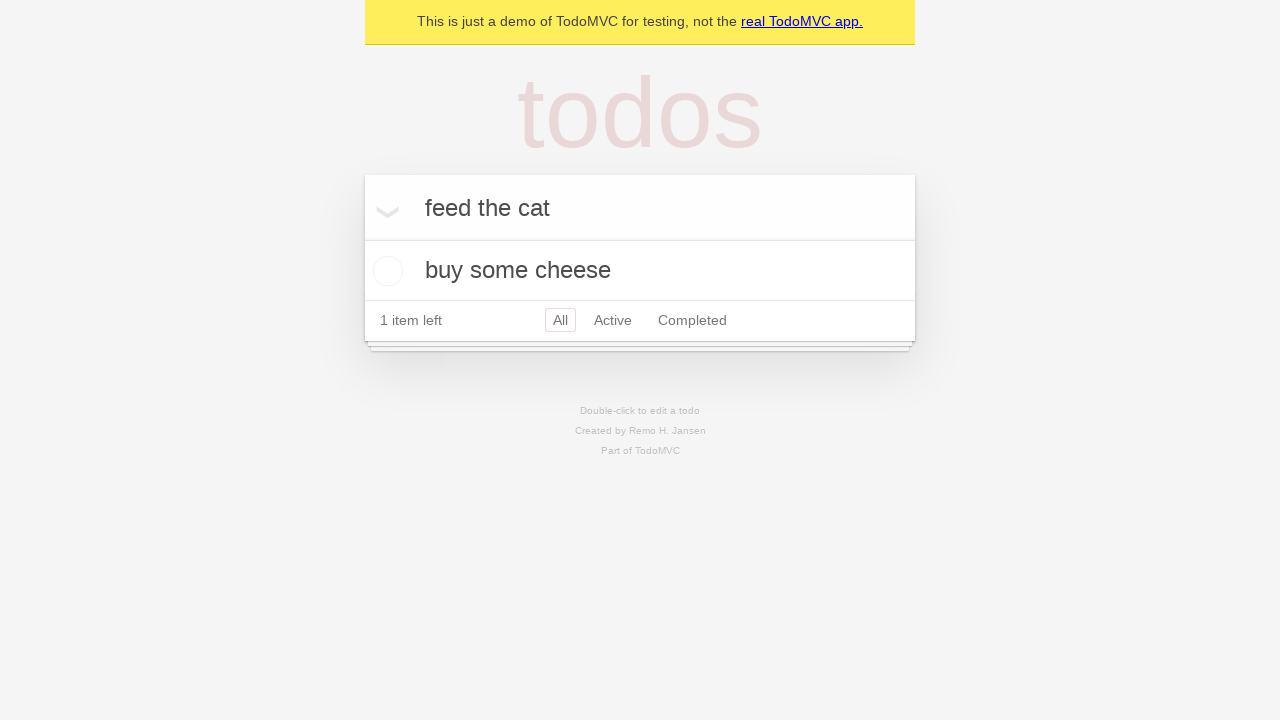

Pressed Enter to add second todo item on internal:attr=[placeholder="What needs to be done?"i]
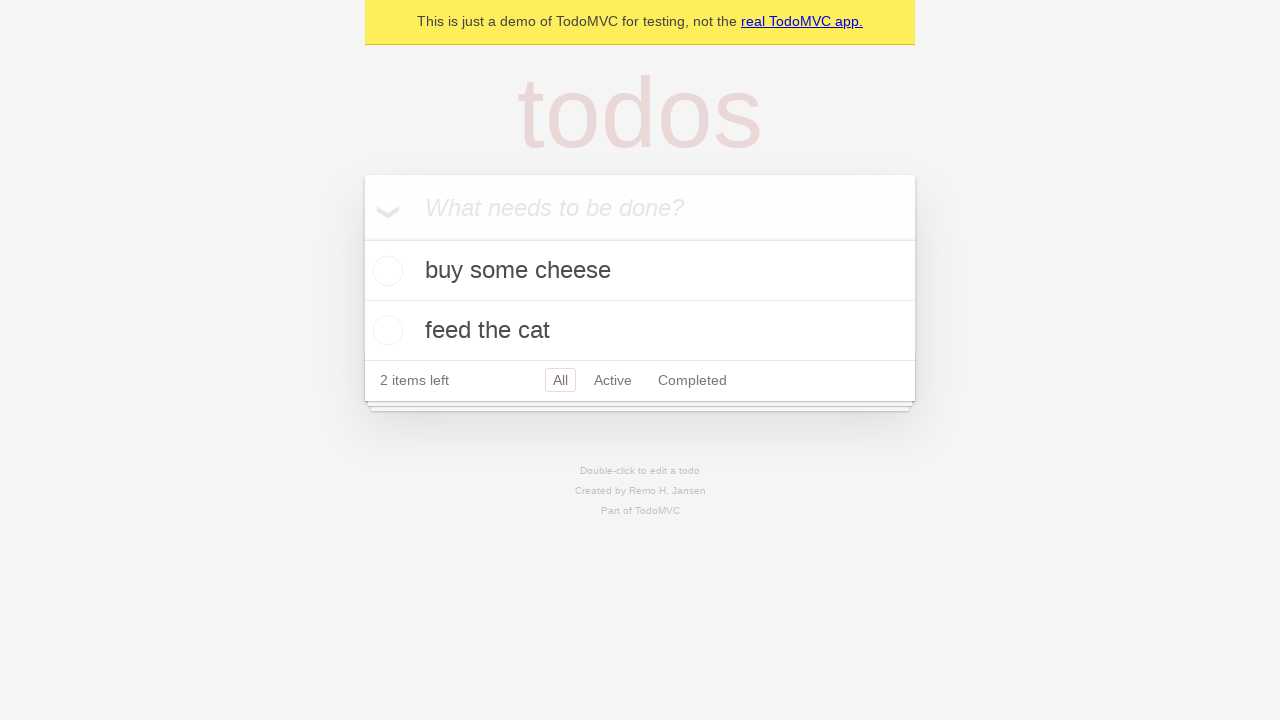

Second todo item appeared in the list
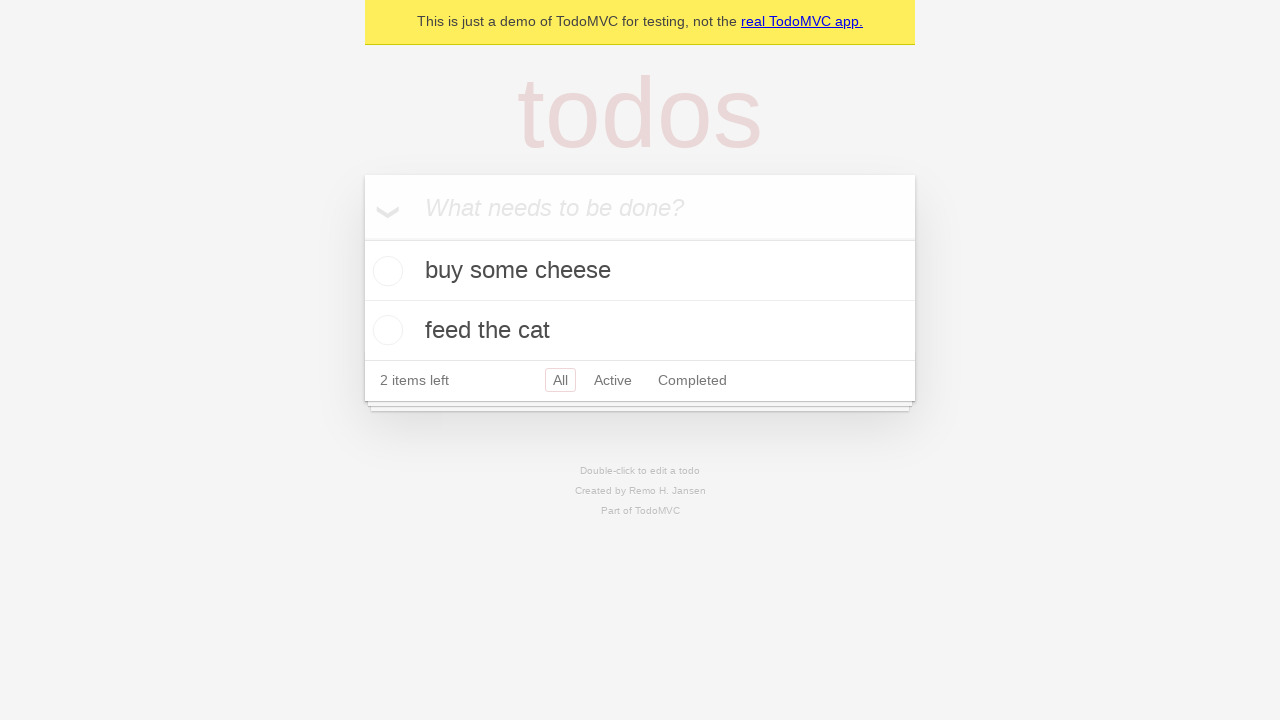

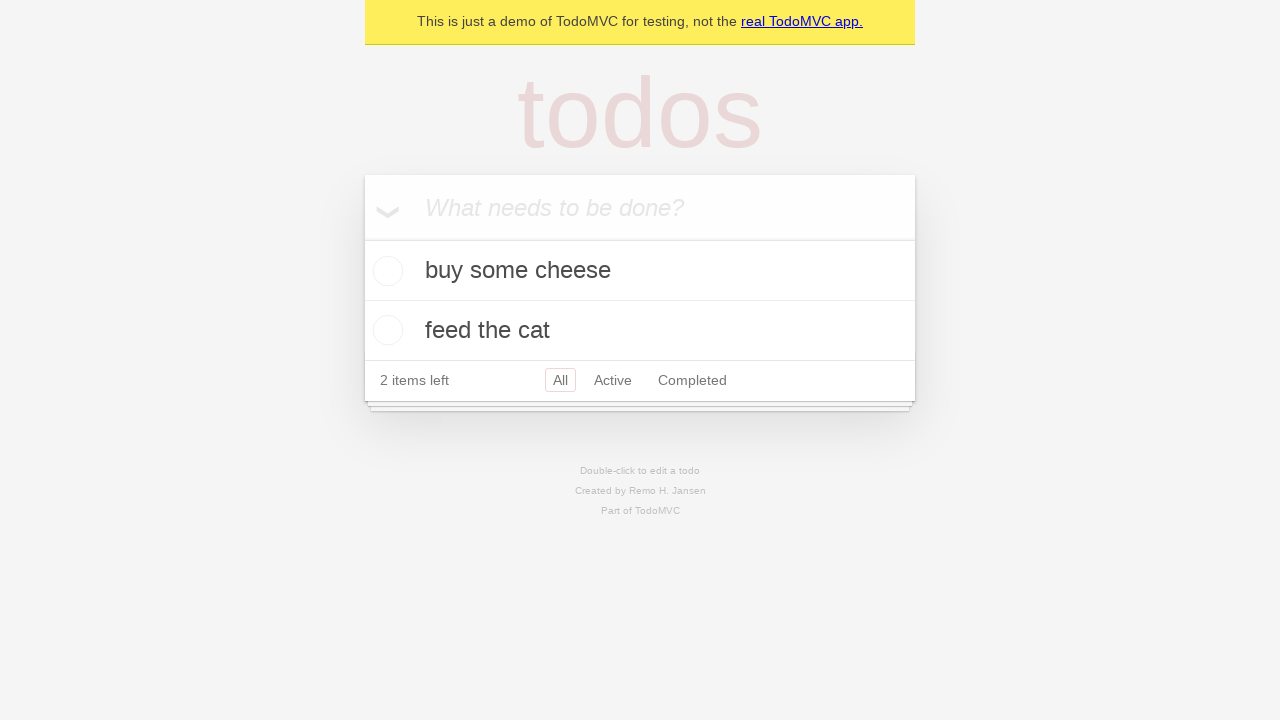